Tests form submission with valid date starting with 01 (01/02/2005), verifying success message appears

Starting URL: https://elenarivero.github.io/ejercicio3/index.html

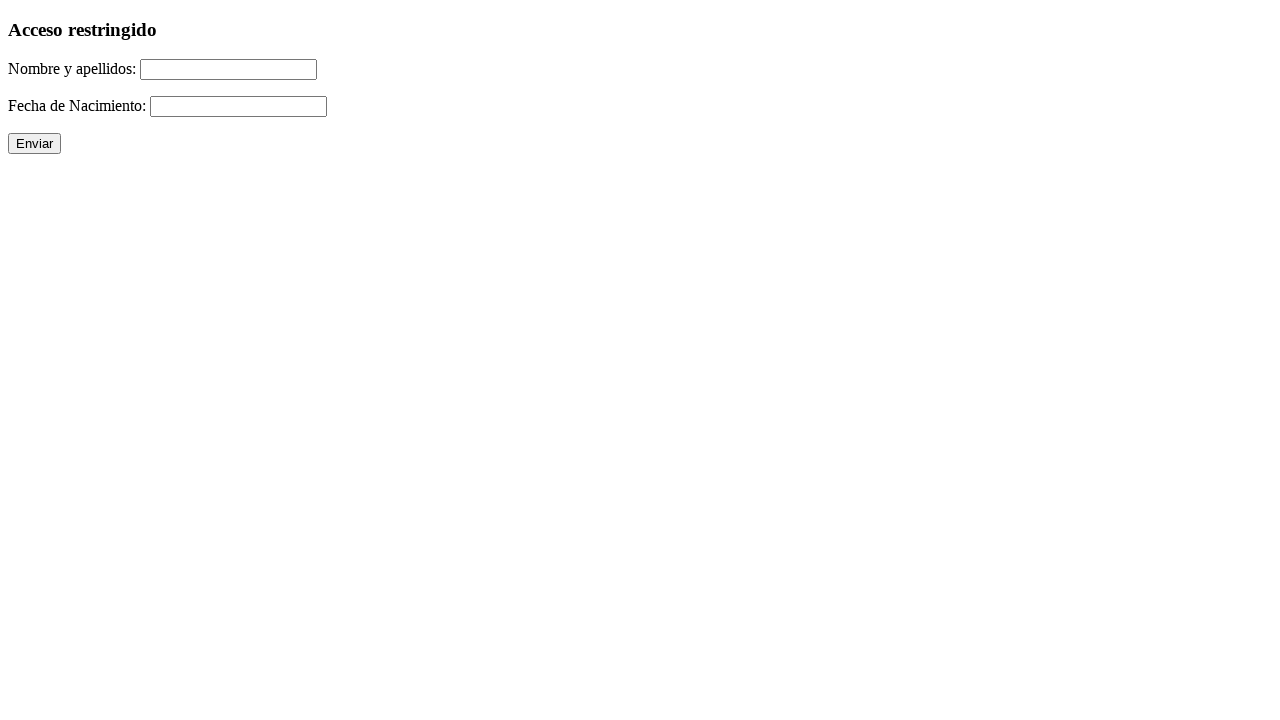

Filled name field with 'Lorenzo Bellido Barrena' on #nomap
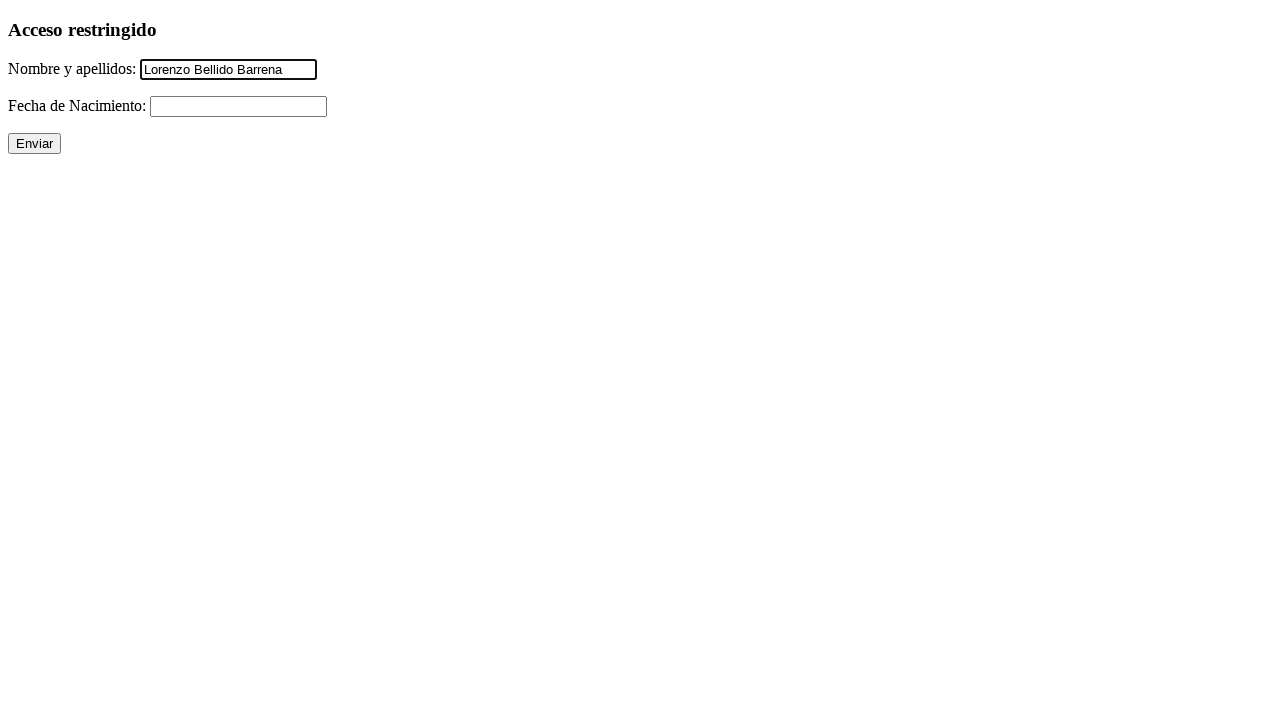

Filled date field with '01/02/2005' on #fecha
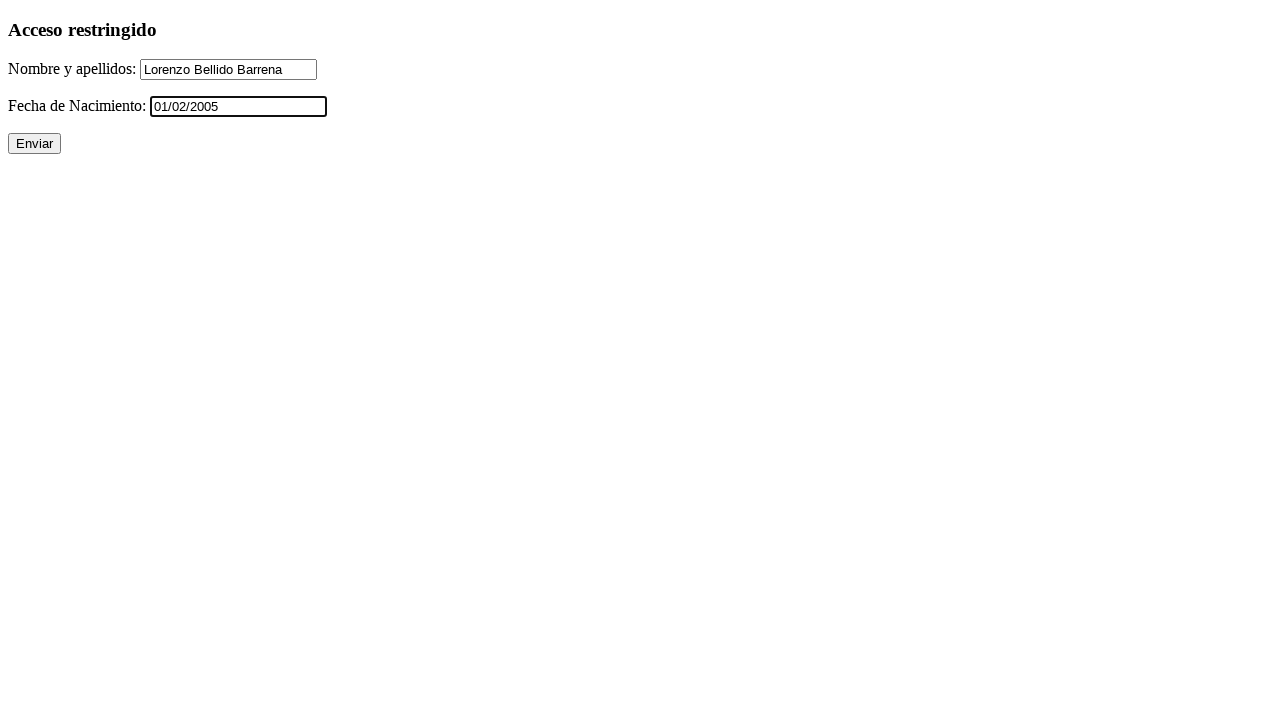

Clicked form submit button at (34, 144) on xpath=//p/input[@type='submit']
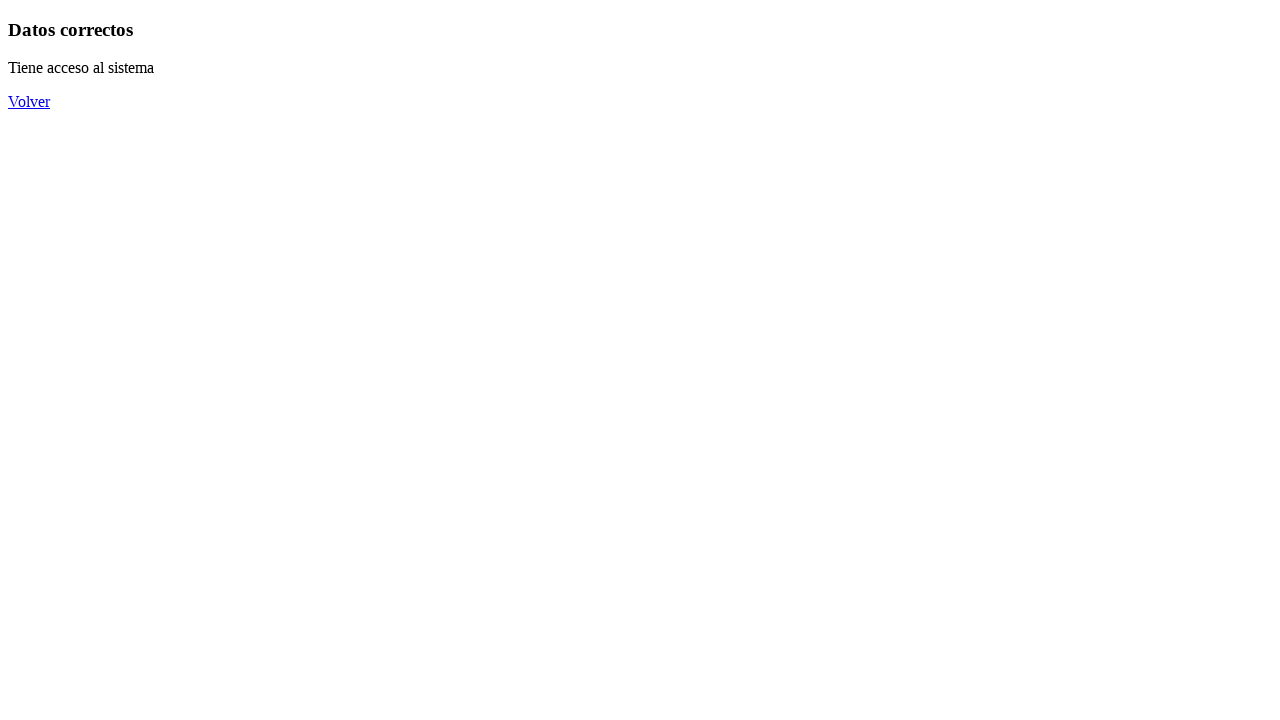

Verified success message 'Datos correctos' appears
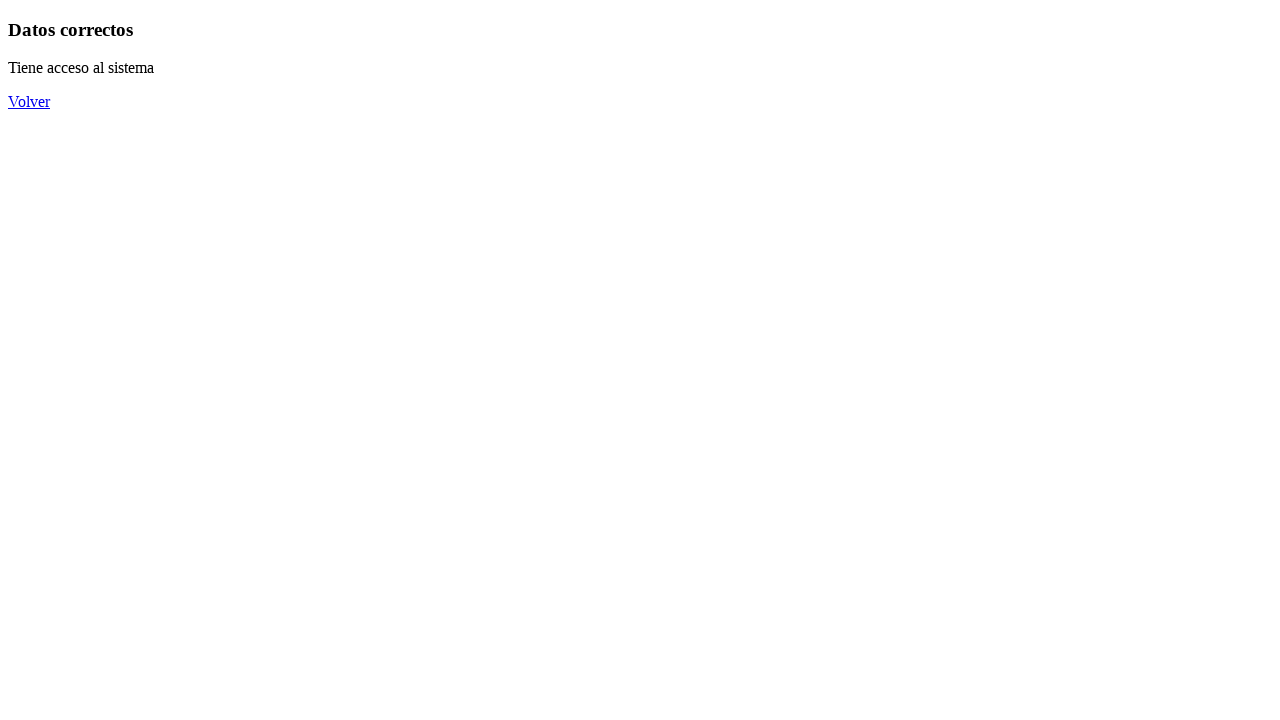

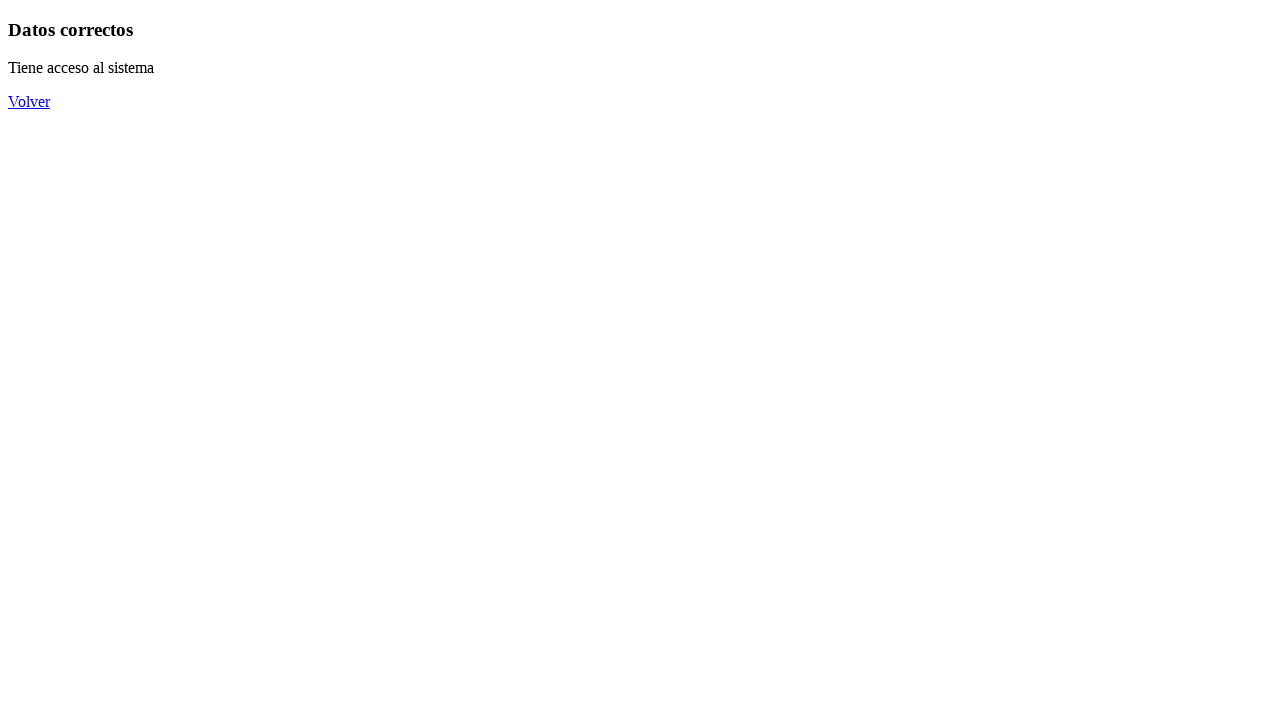